Tests navigation on a Chinese financial services website by clicking the "About Qunxing" link and verifying the page title

Starting URL: http://www.iqunxing.com/

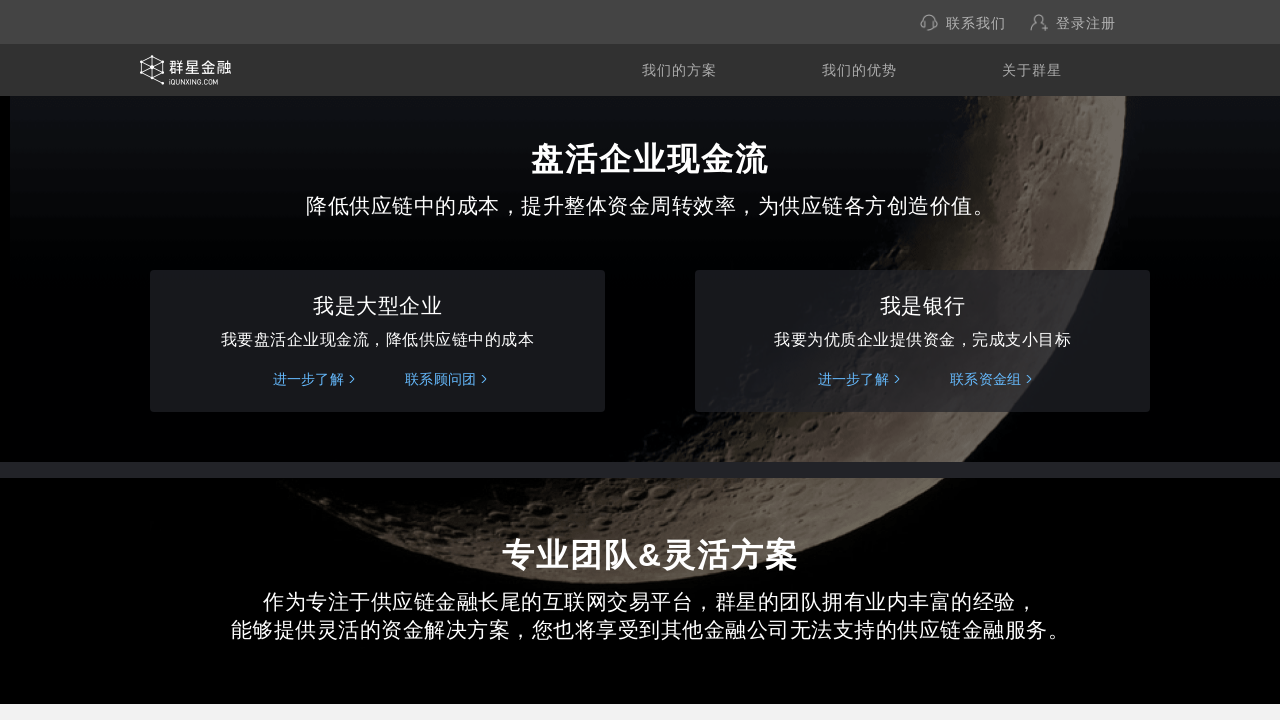

Clicked the 'About Qunxing' (关于群星) link at (1032, 70) on text=关于群星
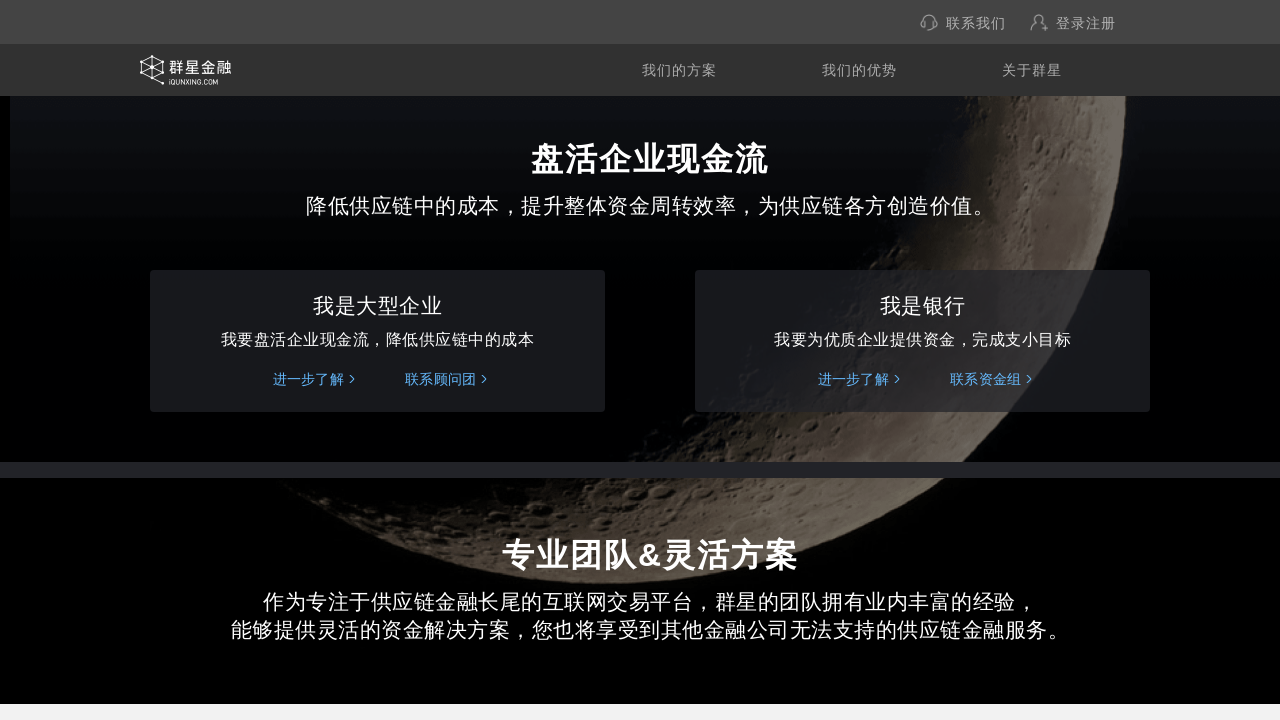

Waited for page to load with networkidle state
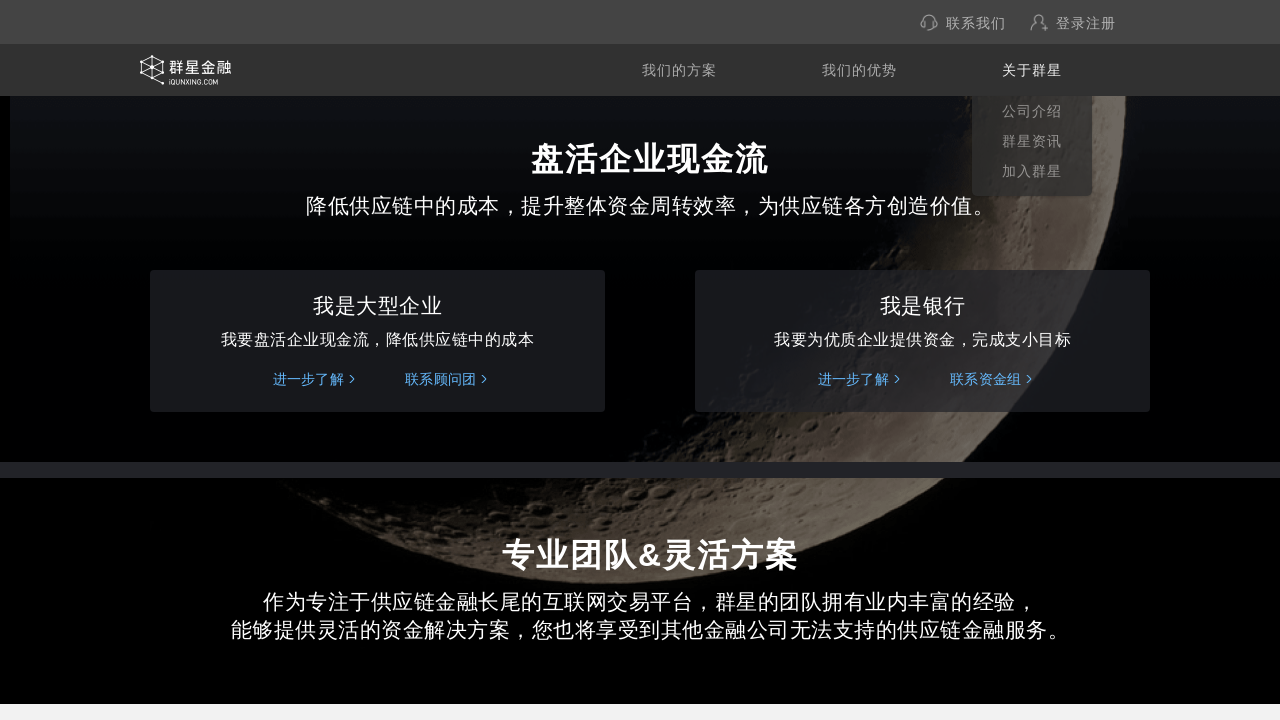

Verified page title contains '群星金融' or '群星'
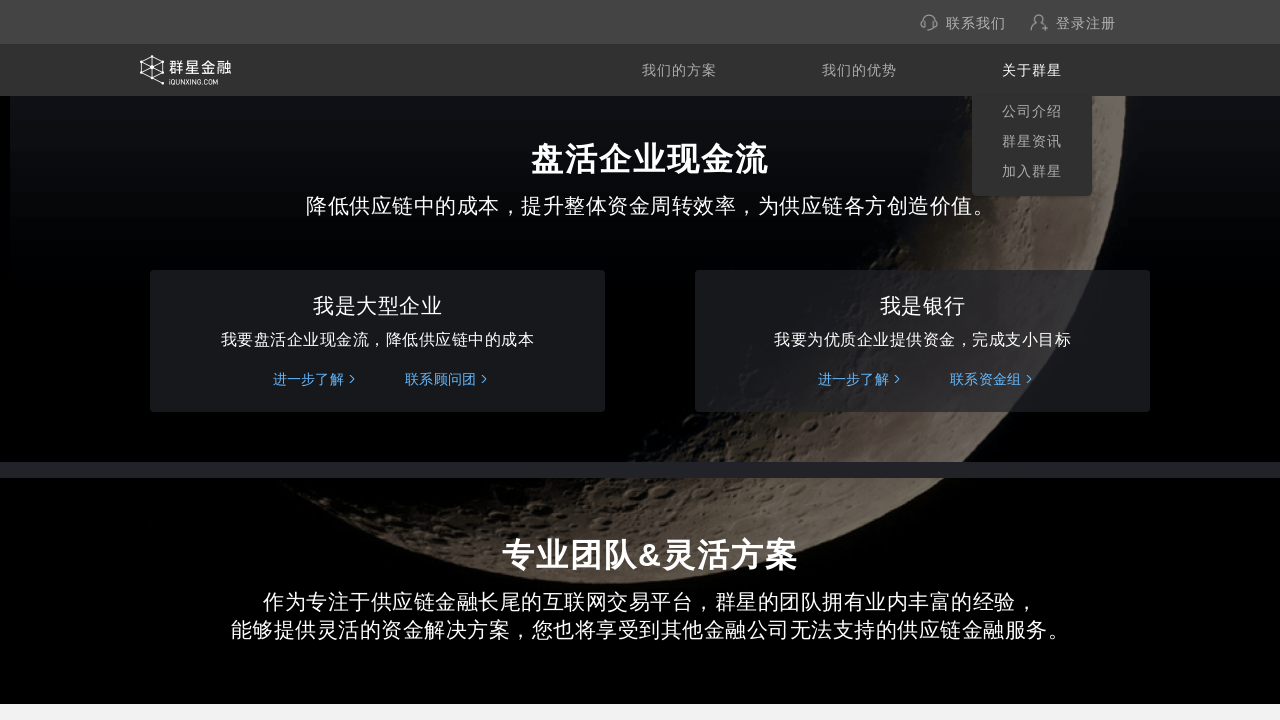

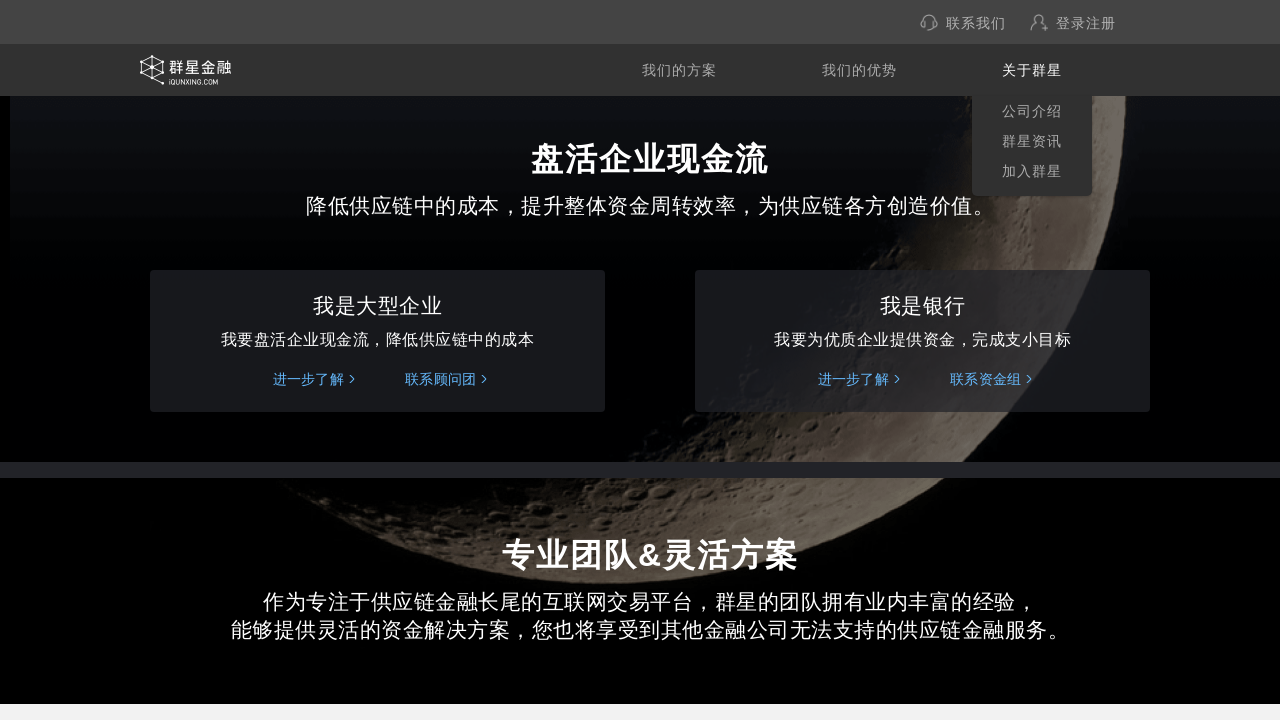